Tests the Python documentation website by changing the language to Traditional Chinese, reading the tutorial title and first paragraph, then performing a search for "class" and verifying search results load.

Starting URL: https://docs.python.org/3/tutorial/index.html

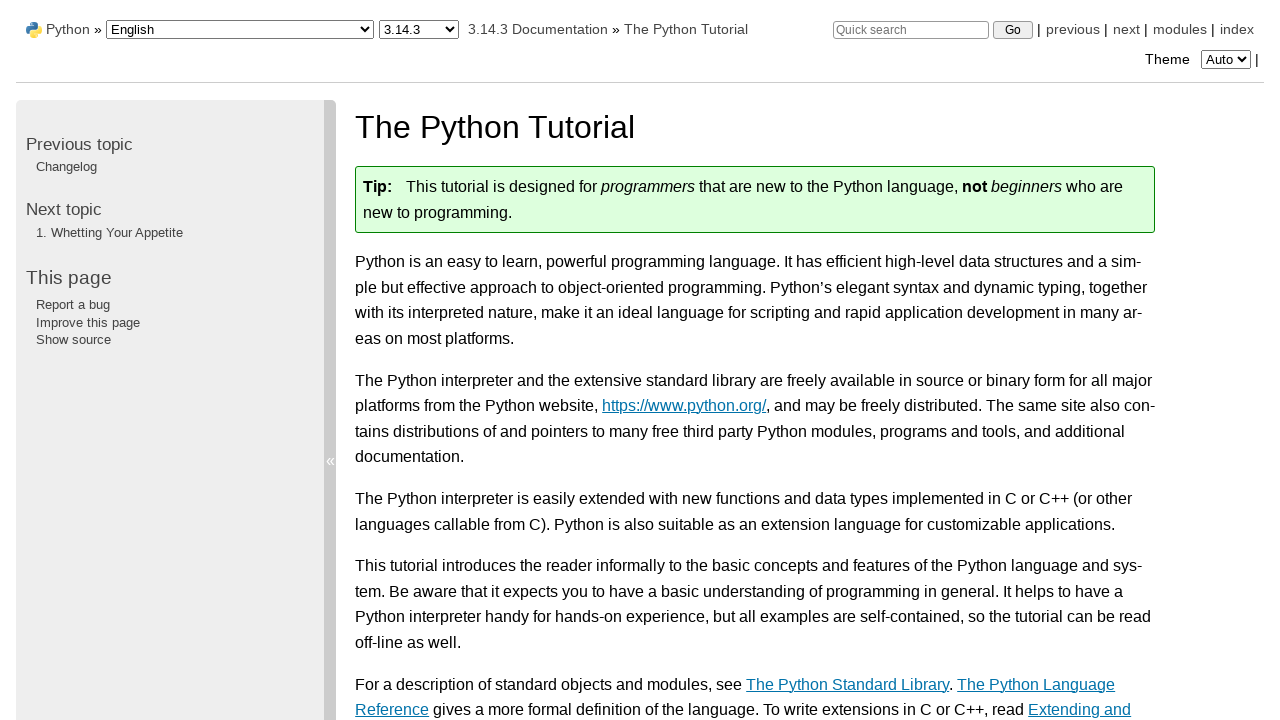

Language selector dropdown became visible
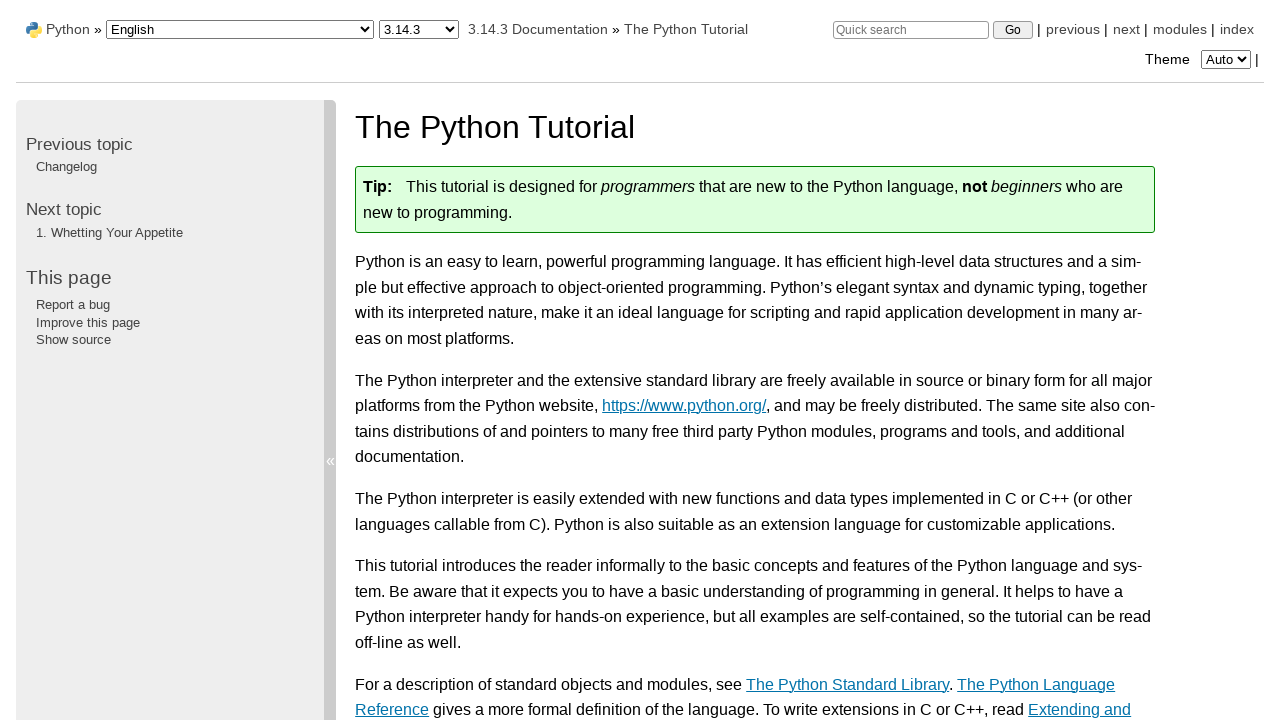

Selected Traditional Chinese (zh-tw) from language dropdown on xpath=/html/body/div[2]/ul/li[7]/div[1]/select
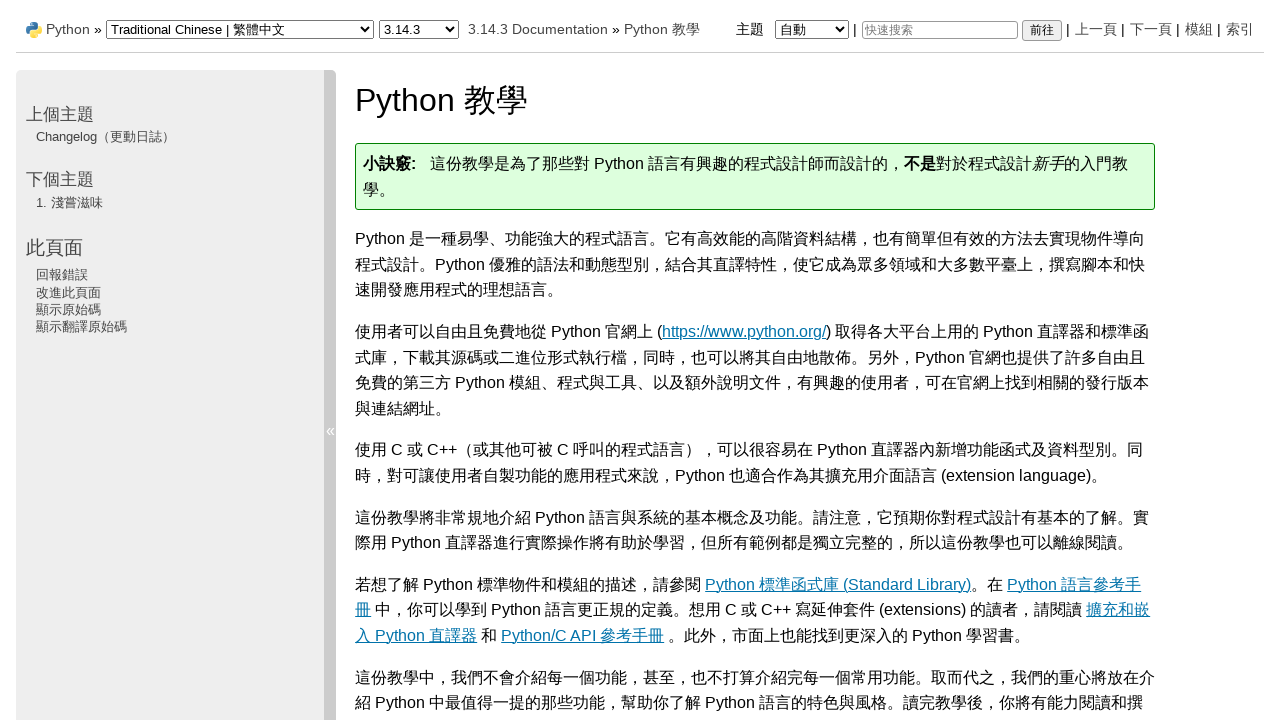

Tutorial title became visible after language change
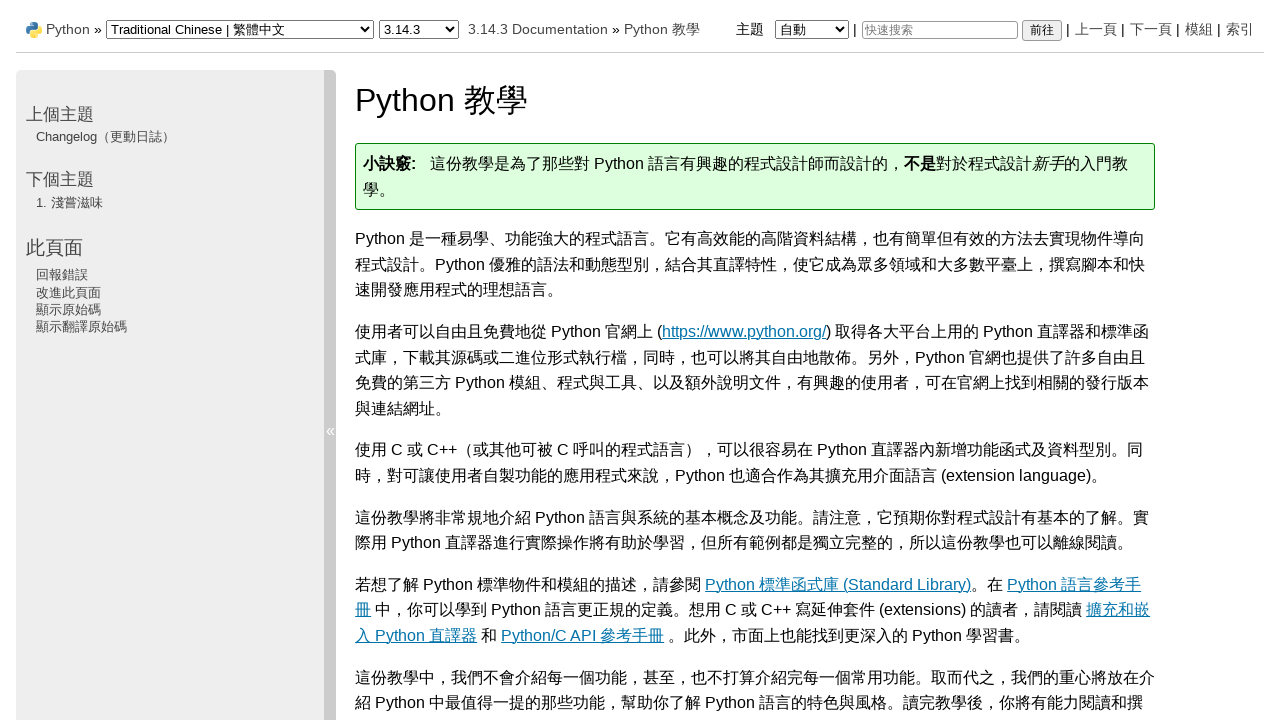

First paragraph of tutorial became visible
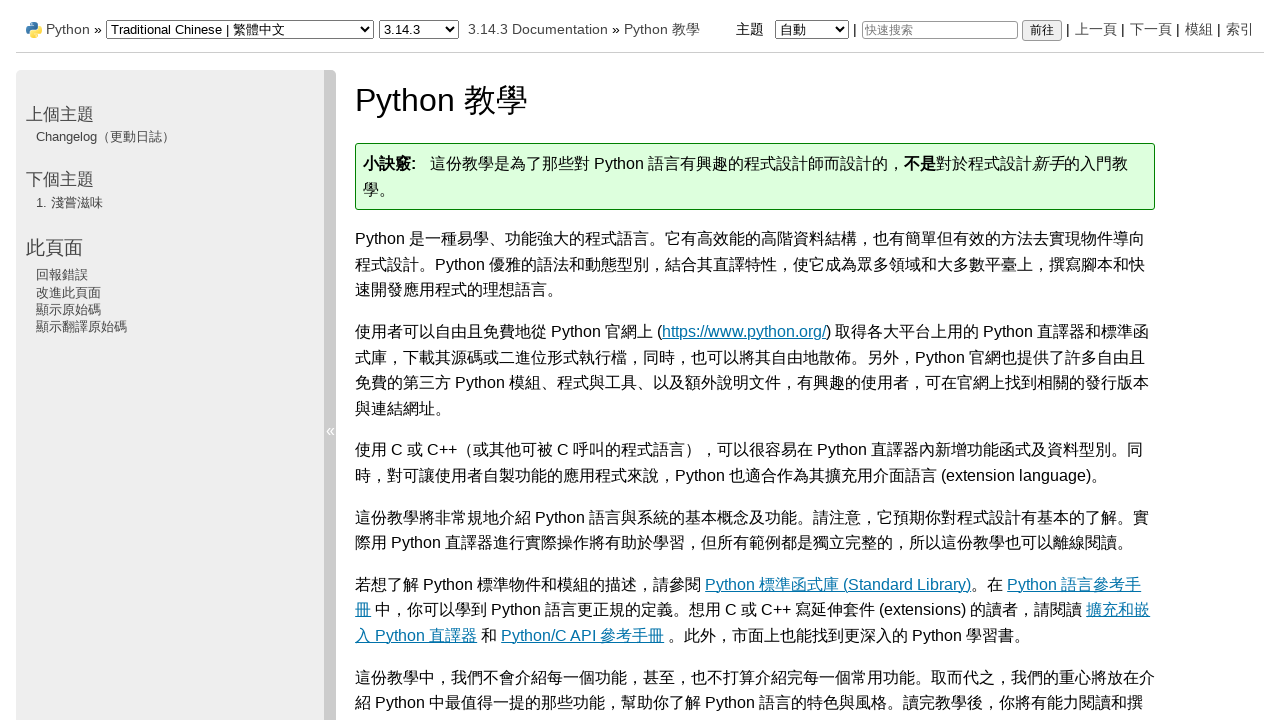

Search input field became visible
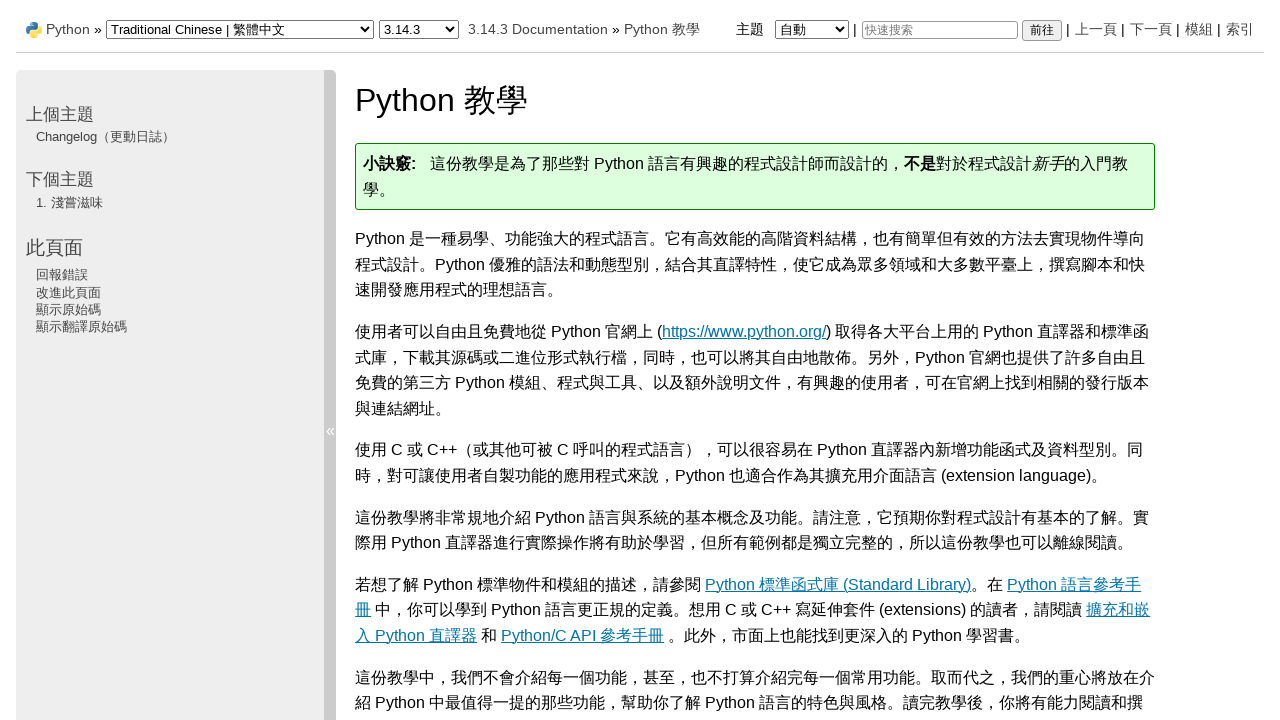

Filled search field with 'class' on xpath=/html/body/div[2]/ul/li[11]/div/form/input[1]
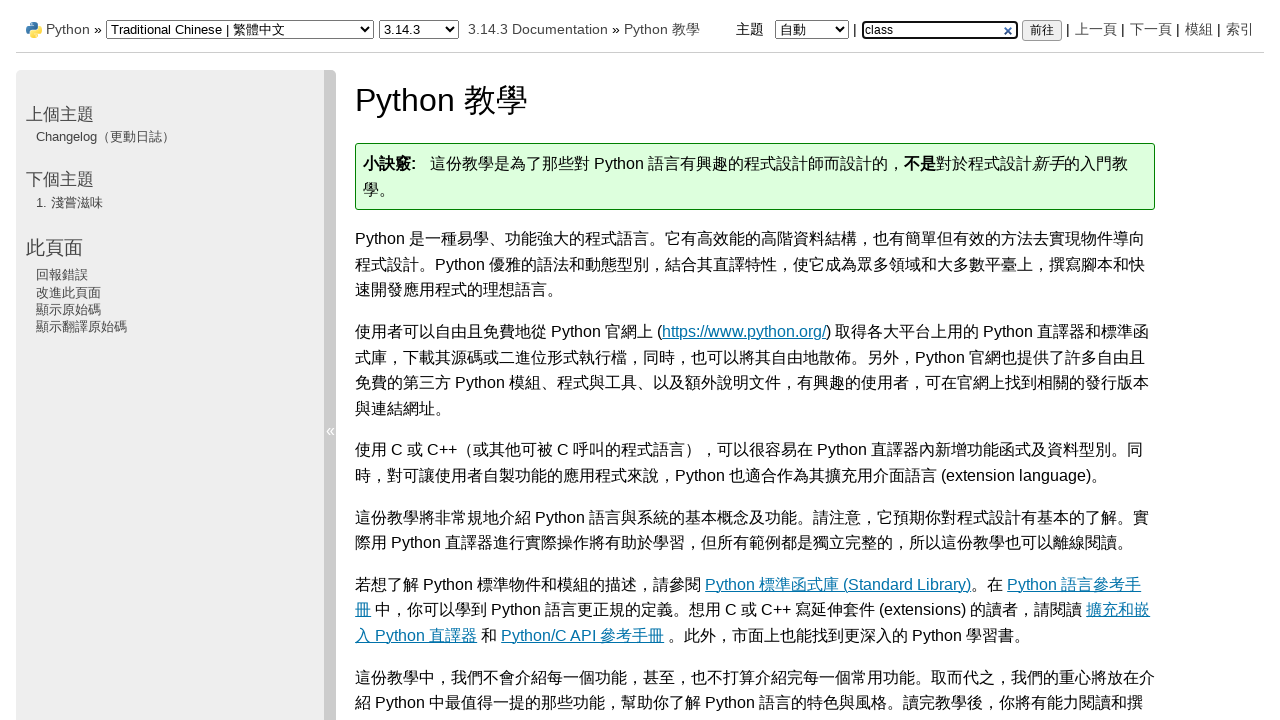

Pressed Enter to submit search for 'class' on xpath=/html/body/div[2]/ul/li[11]/div/form/input[1]
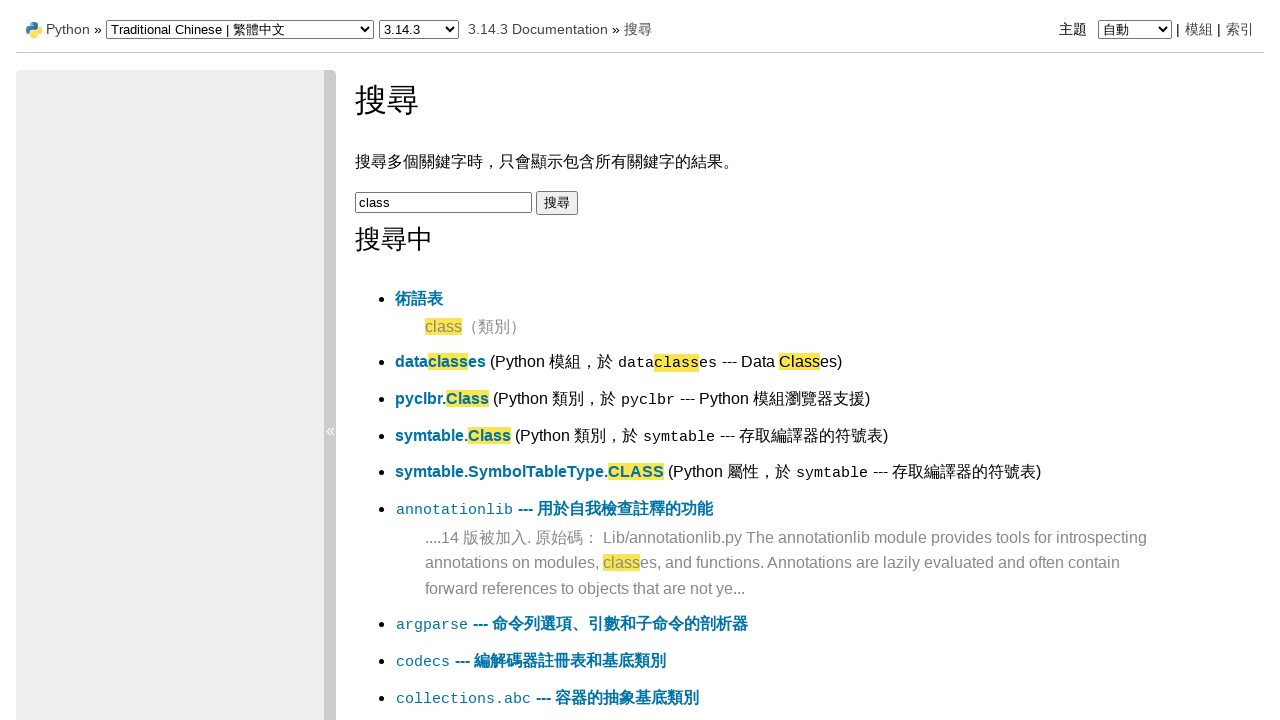

First search result became visible
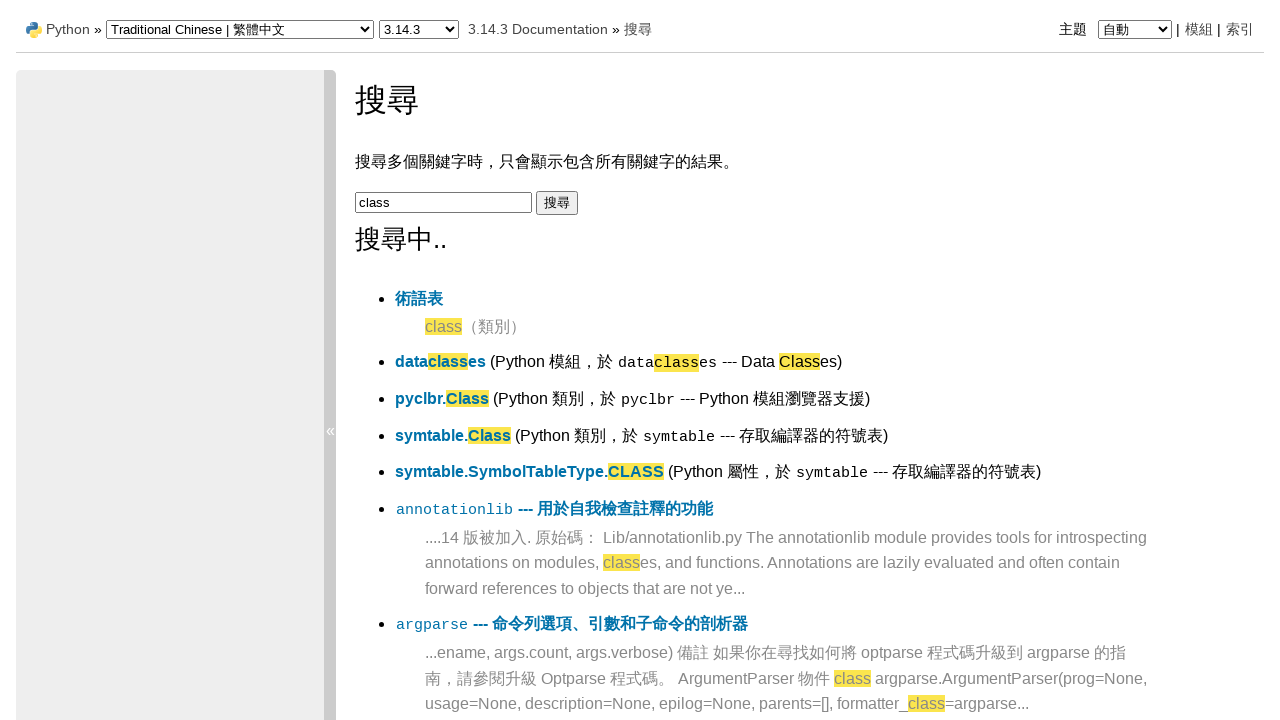

Second search result became visible
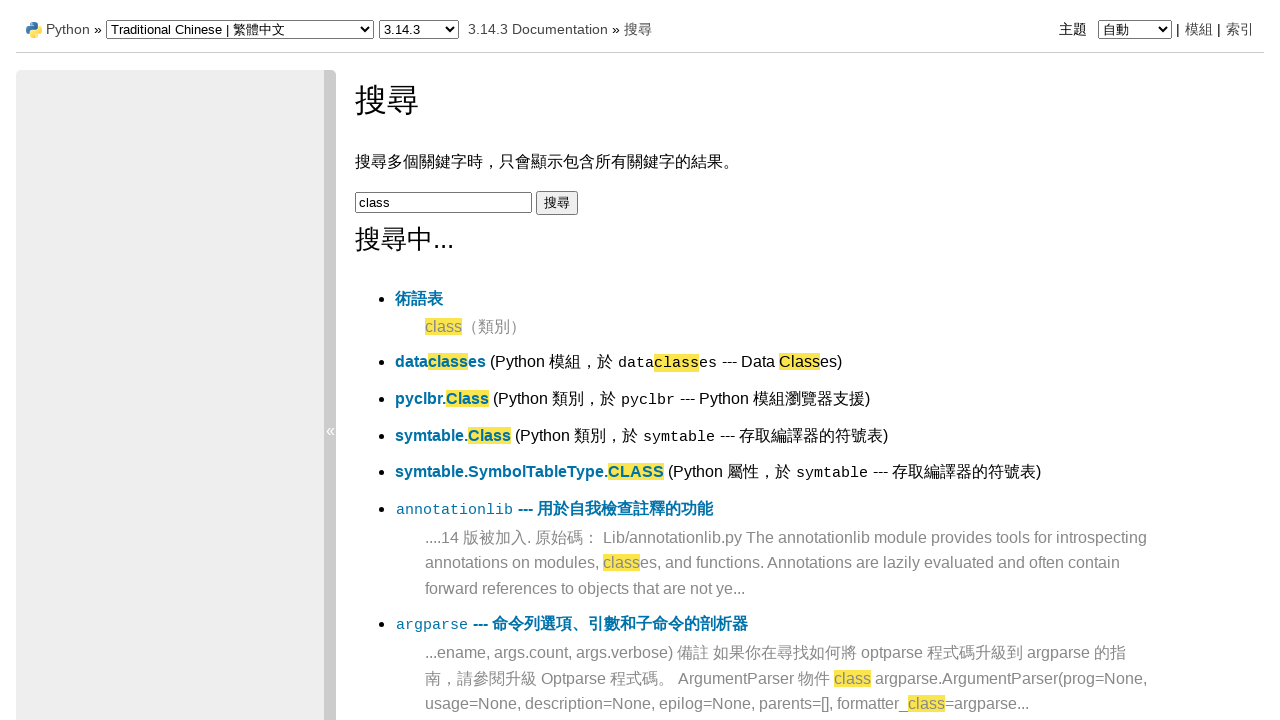

Third search result became visible
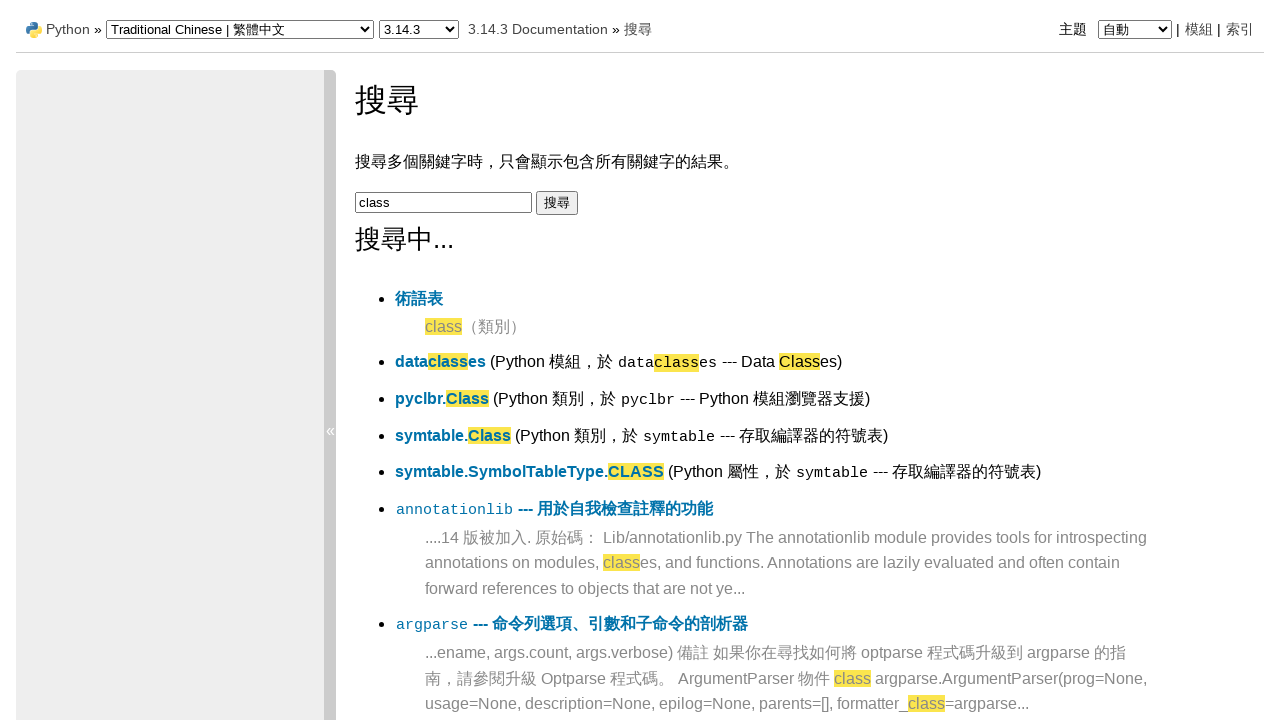

Fourth search result became visible
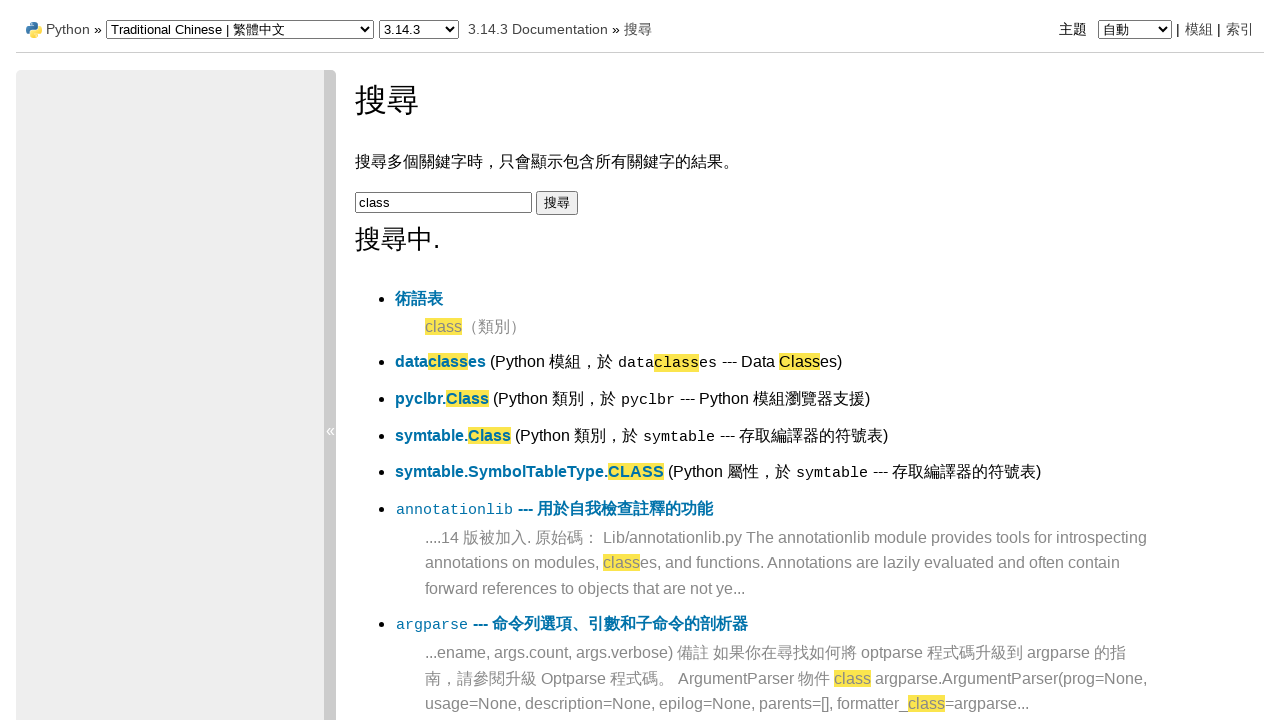

Fifth search result became visible
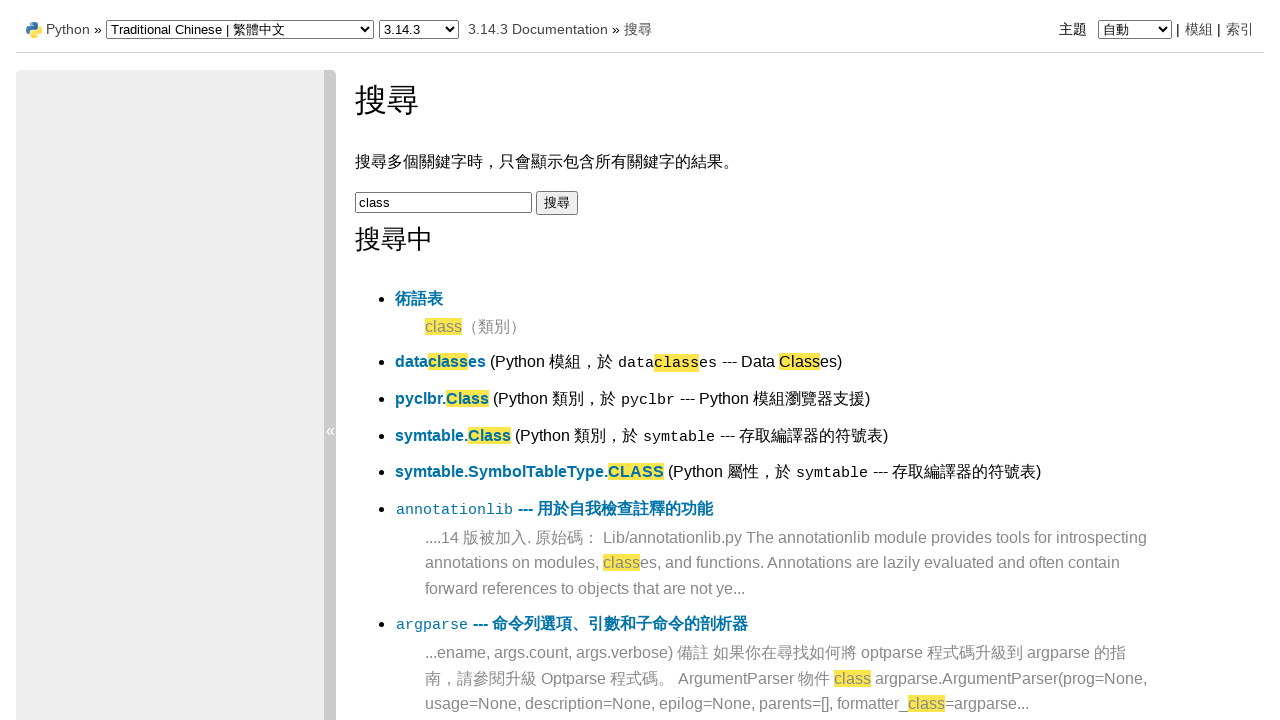

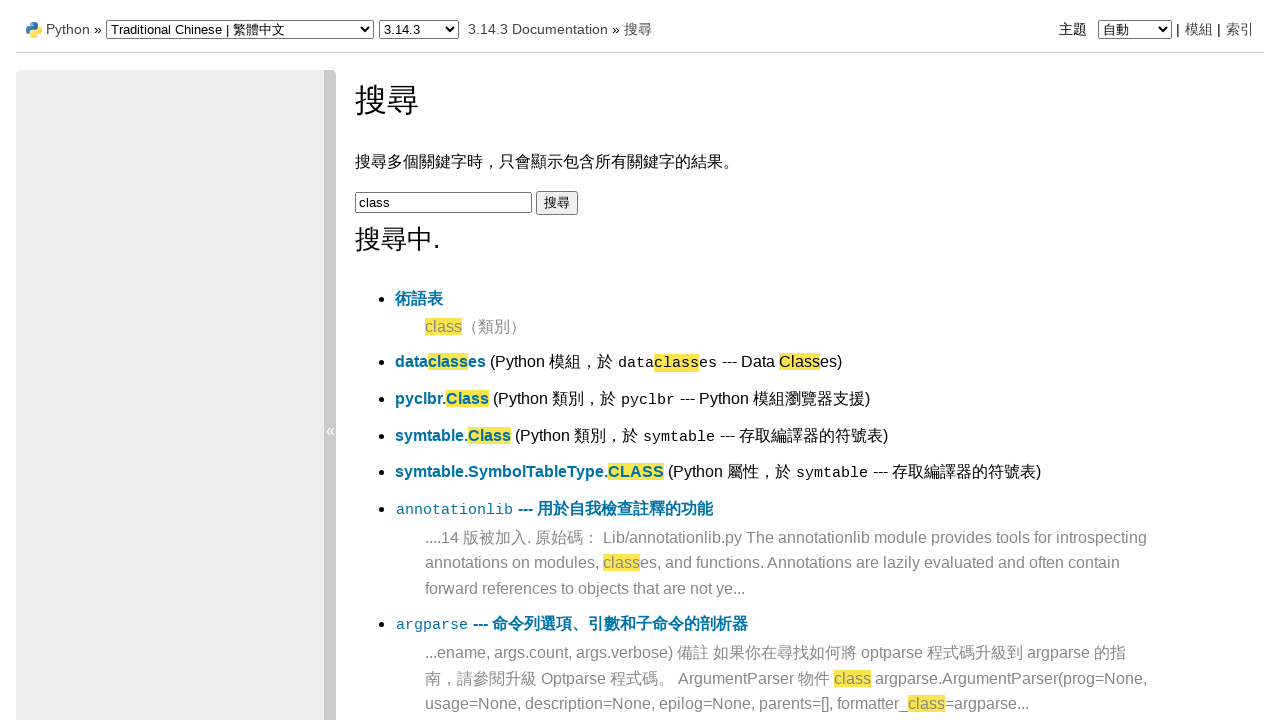